Tests interaction between checkbox, dropdown, and text input on a practice page by selecting a checkbox, choosing the corresponding option in a dropdown, entering the text in an input field, and triggering an alert.

Starting URL: http://qaclickacademy.com/practice.php

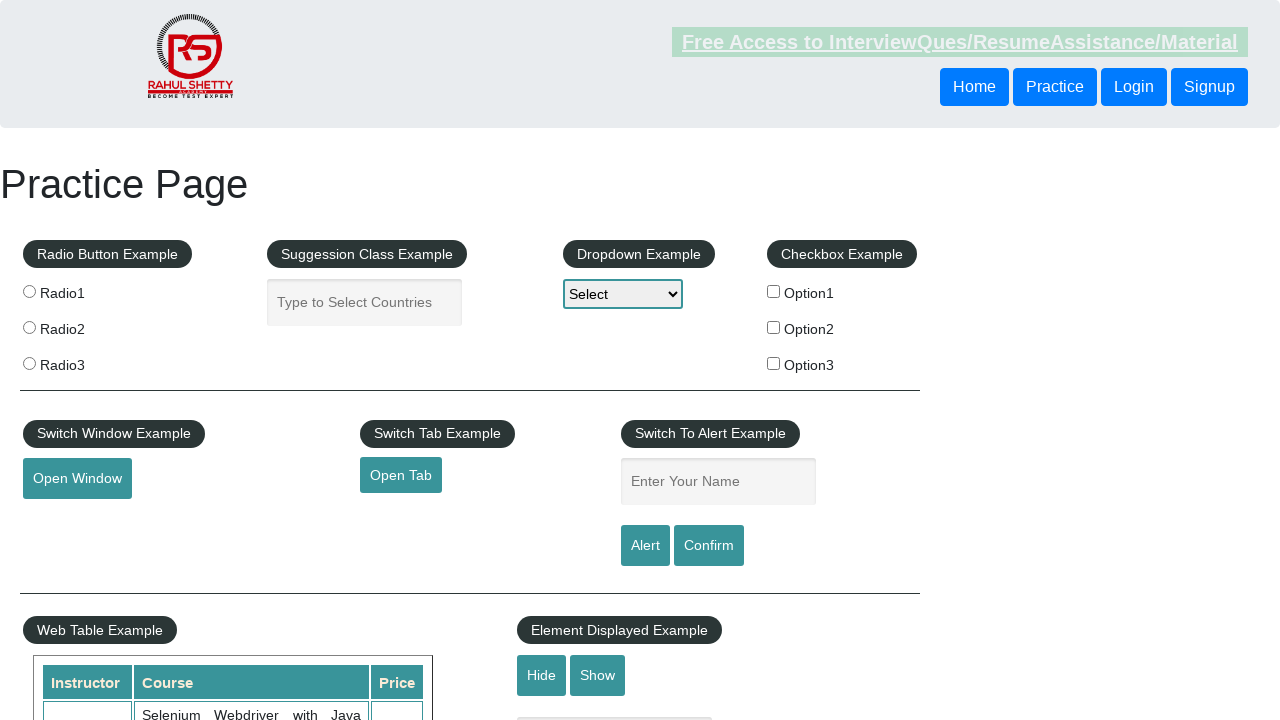

Clicked on the second checkbox (Option2) at (774, 327) on xpath=//*[@id='checkbox-example']/fieldset/label[2]/input
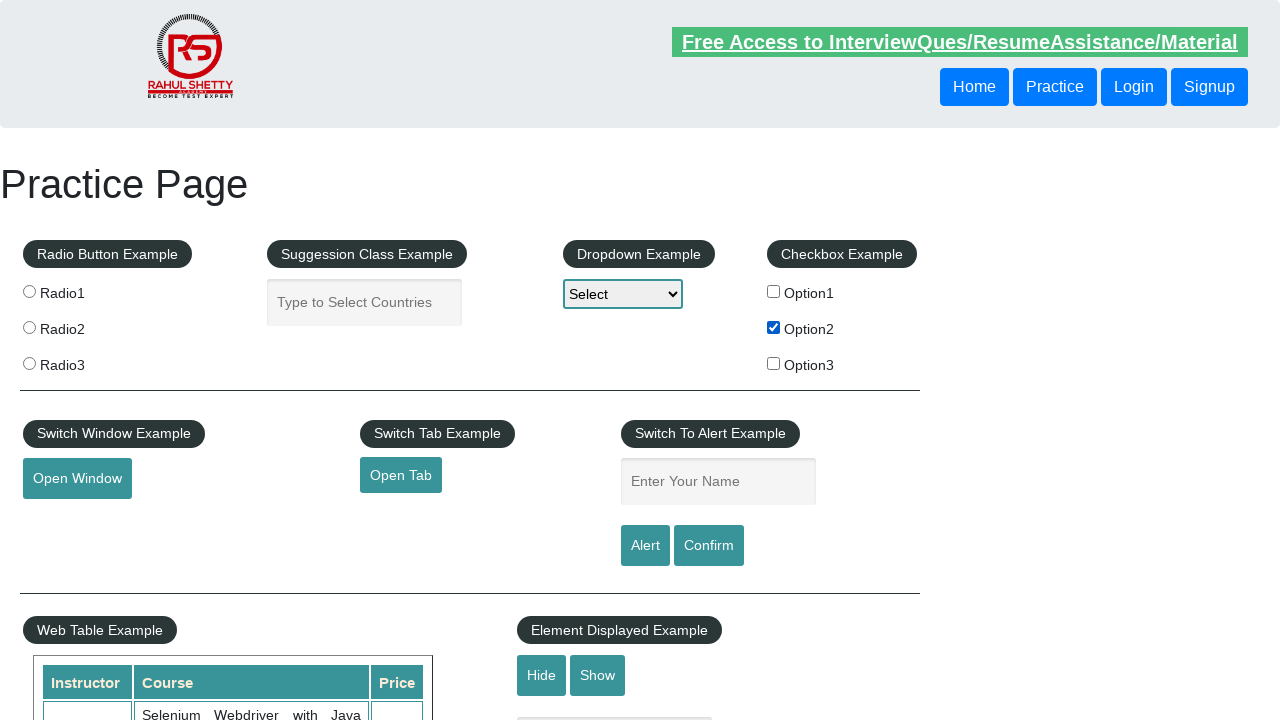

Extracted text from selected checkbox: 'Option2'
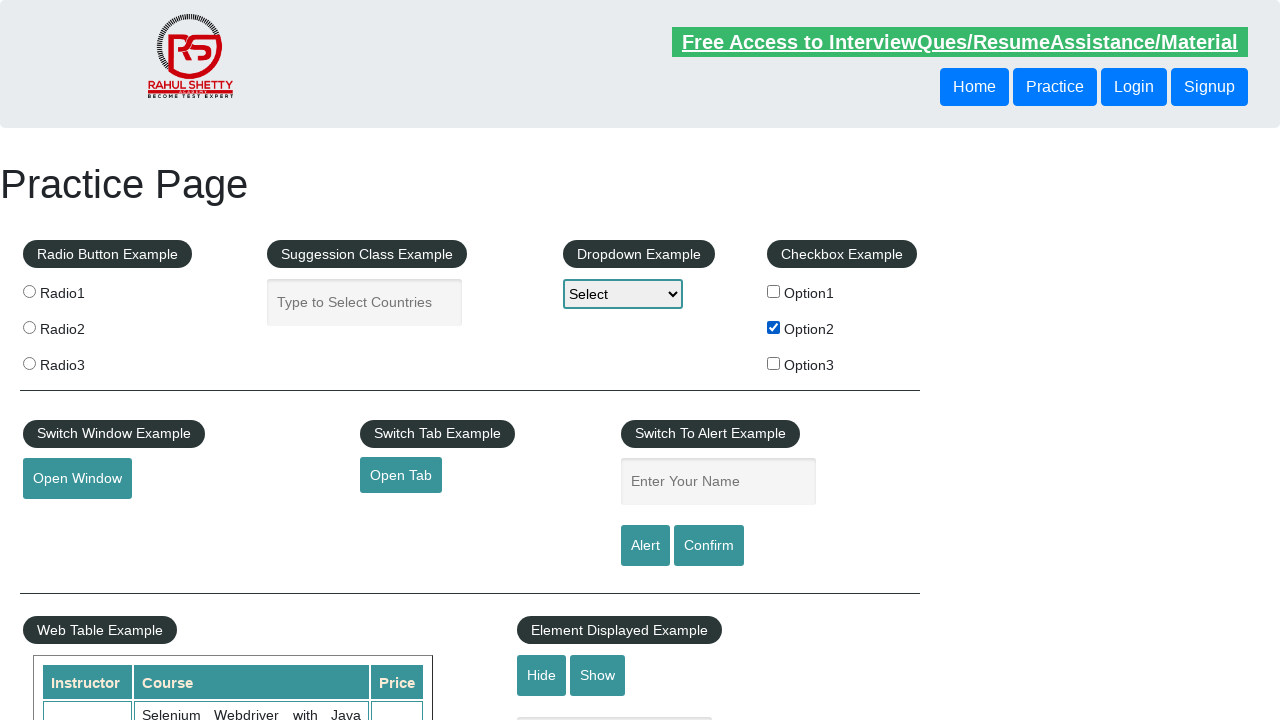

Selected option 'Option2' from dropdown on #dropdown-class-example
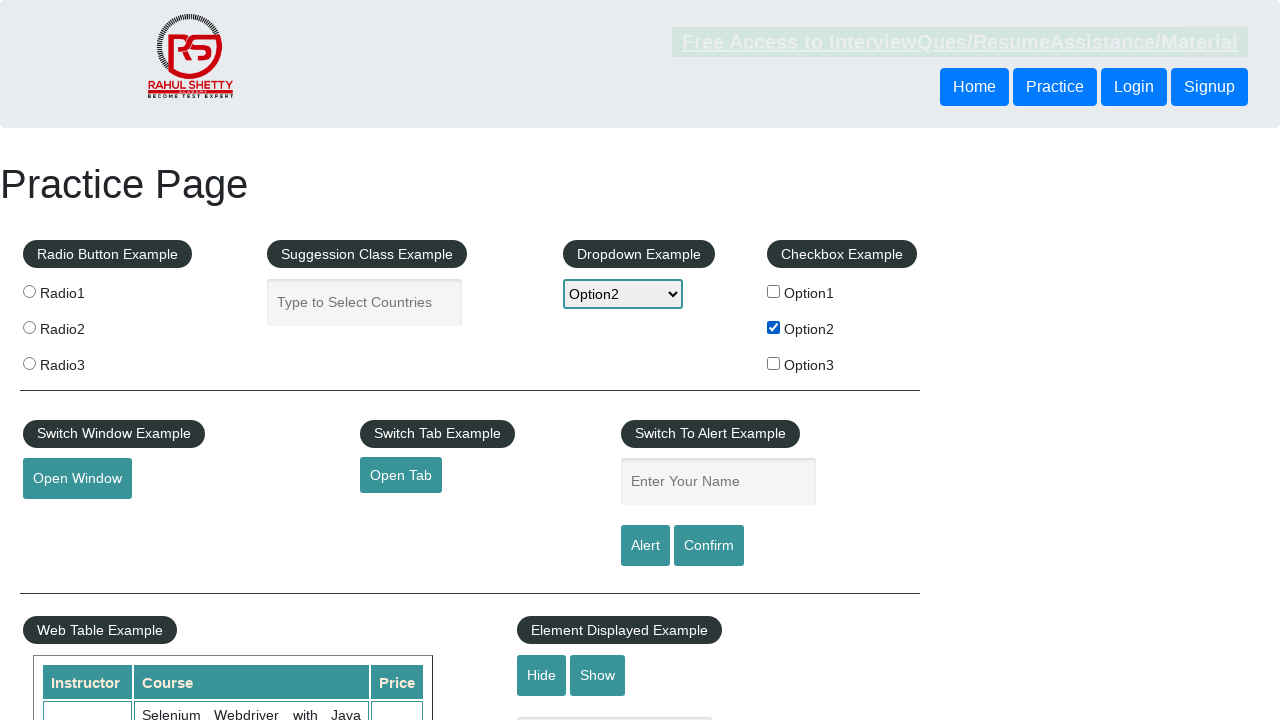

Entered text 'Option2' in the name input field on input[name='enter-name']
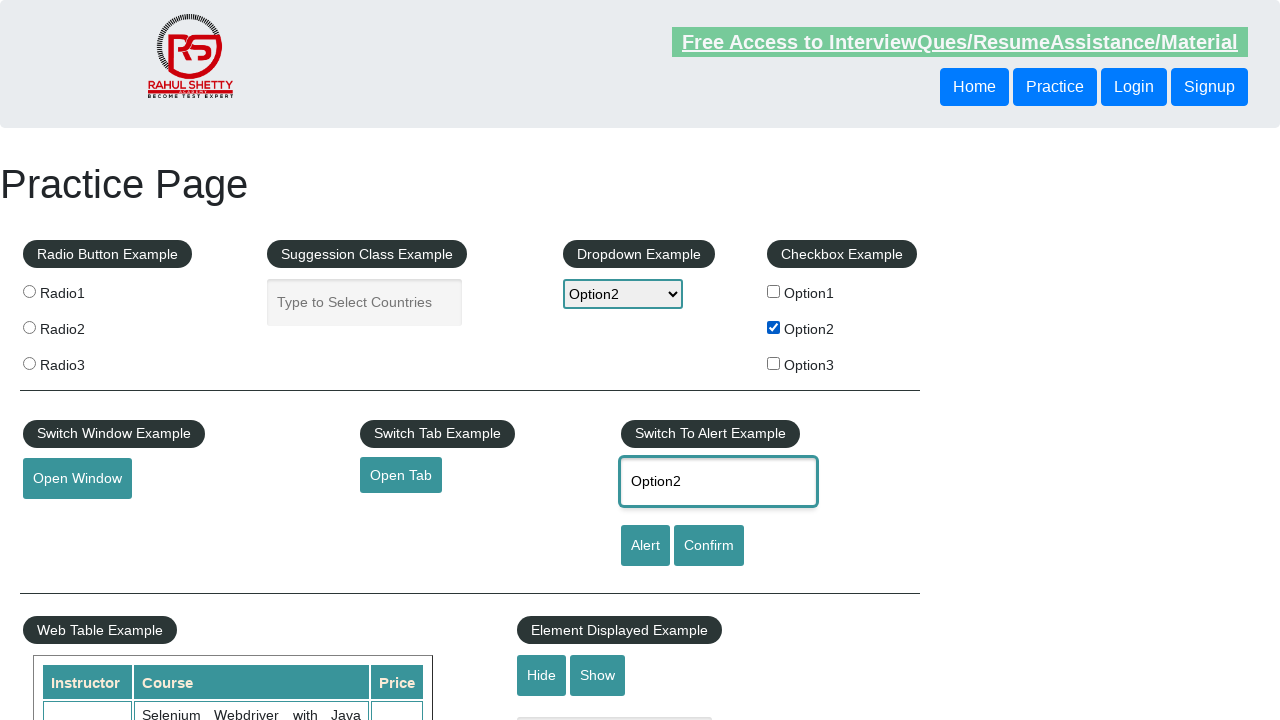

Clicked the alert button at (645, 546) on #alertbtn
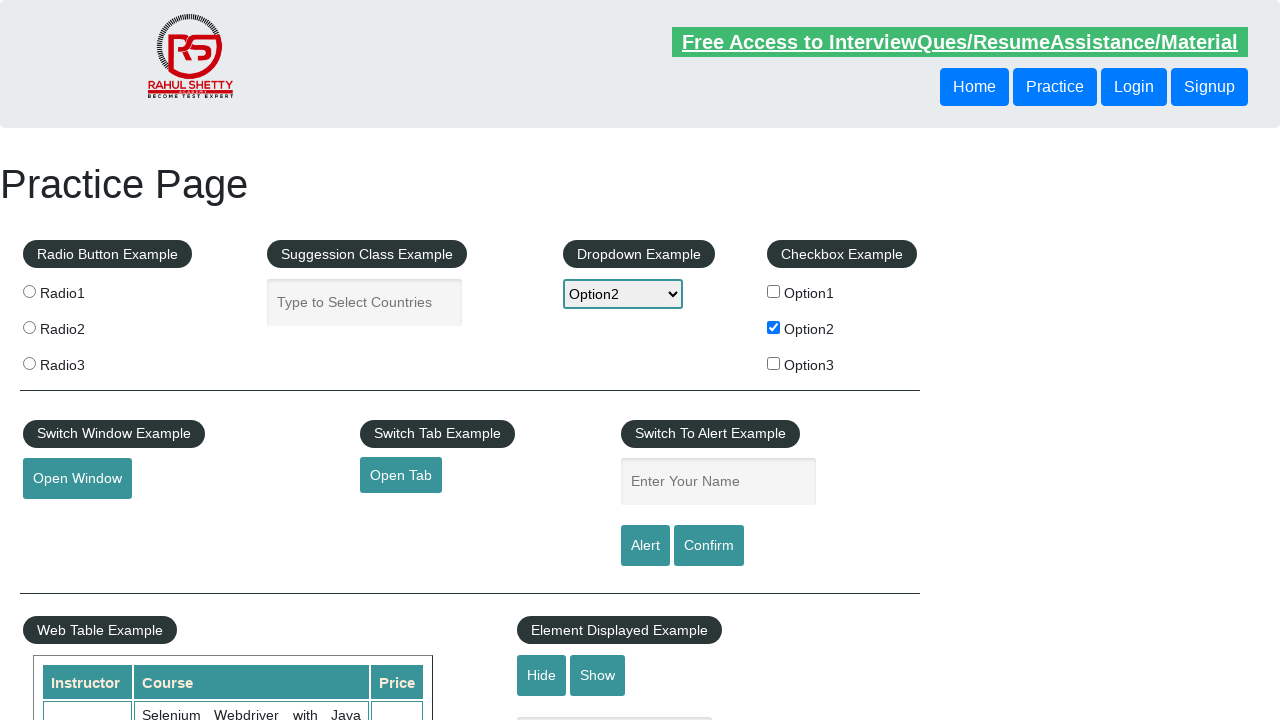

Set up dialog handler to accept alert
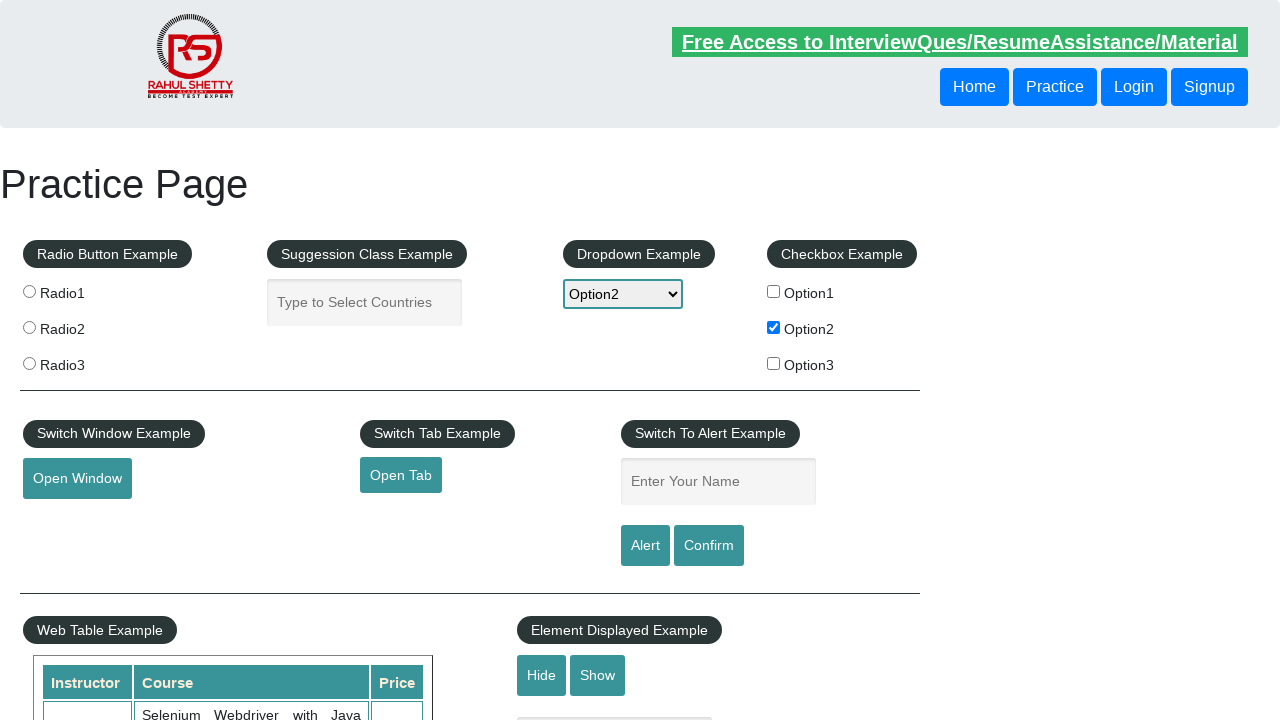

Waited 1 second for alert to appear and be handled
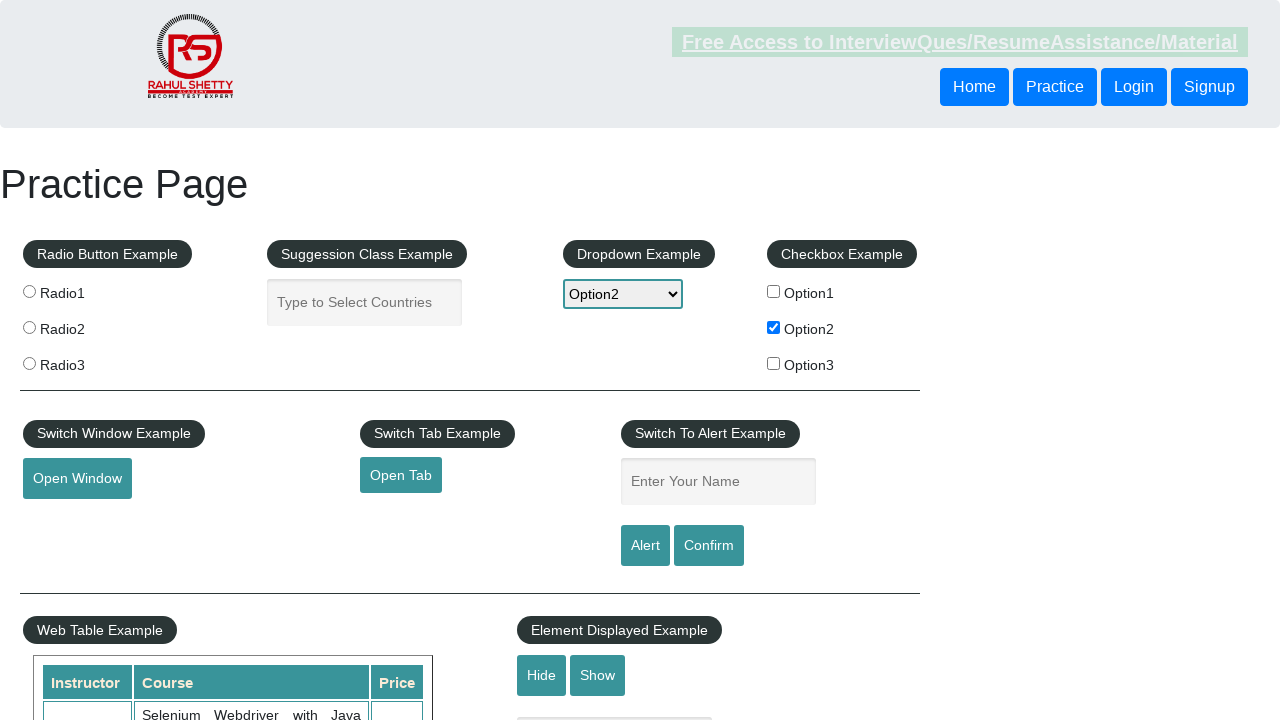

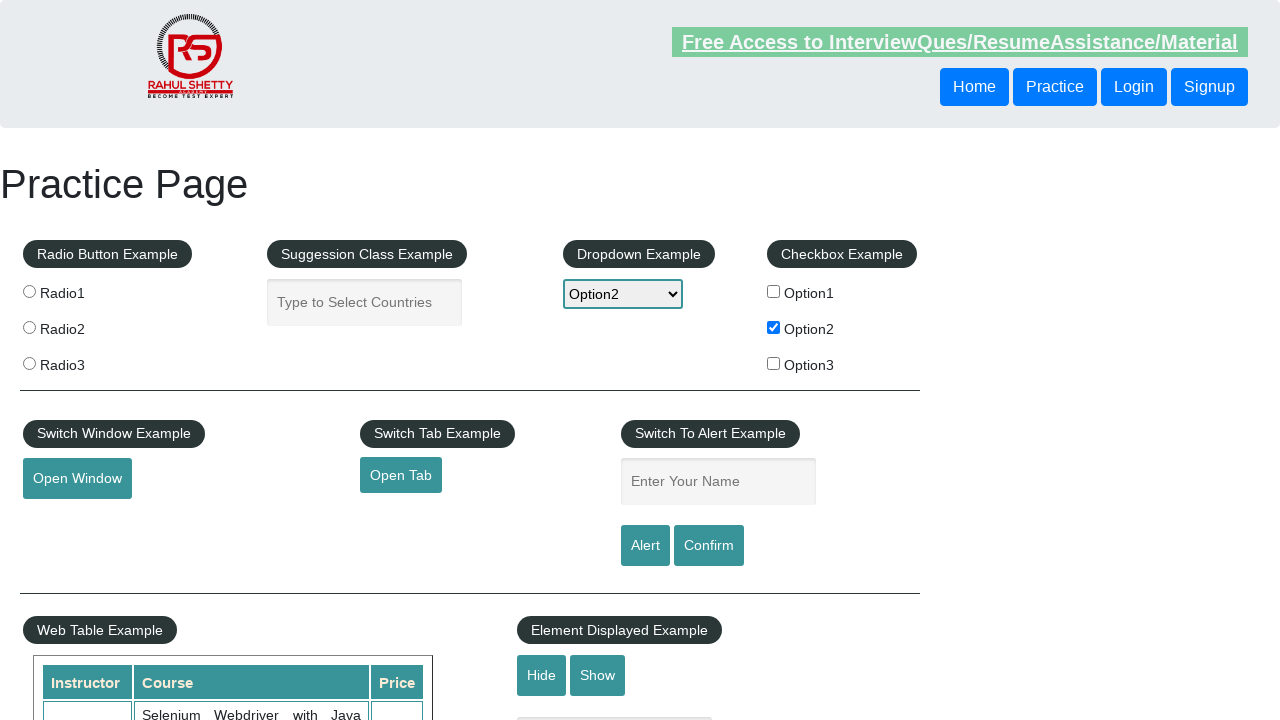